Tests dynamic controls page by finding a checkbox, clicking it to select, then clicking again to deselect, verifying the toggle behavior.

Starting URL: https://v1.training-support.net/selenium/dynamic-controls

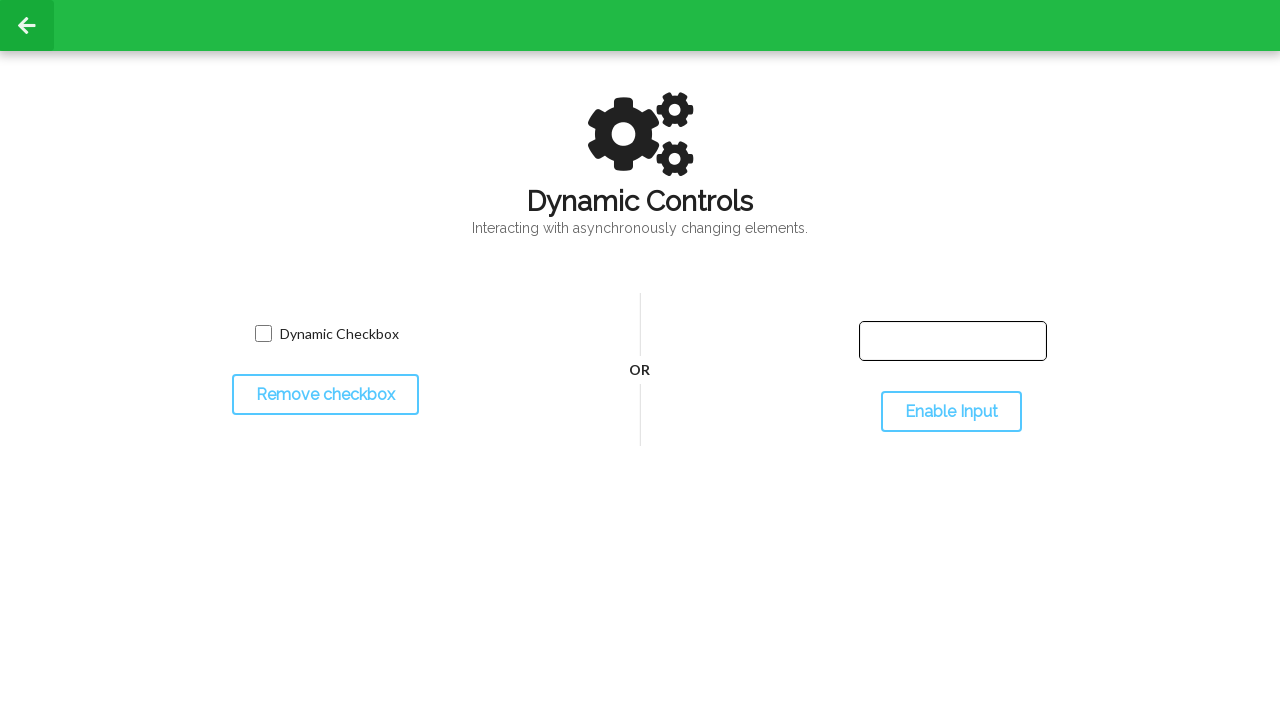

Located the dynamic checkbox element
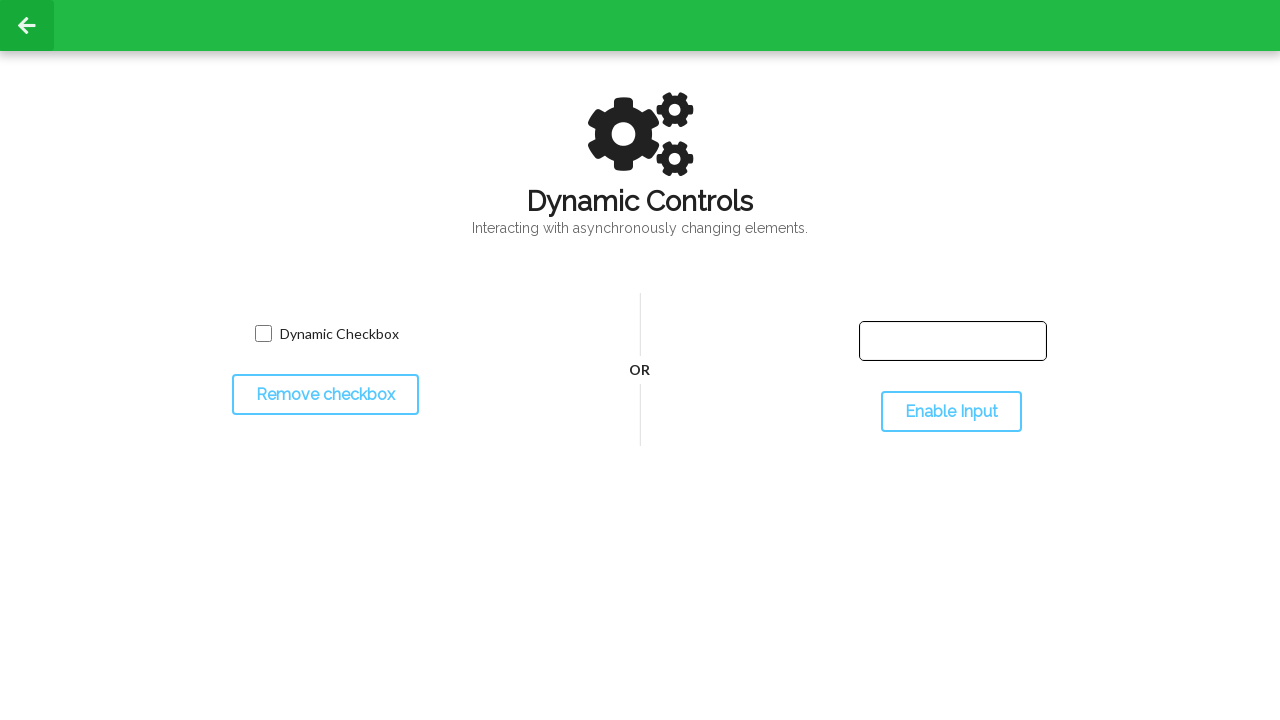

Clicked checkbox to select it at (263, 334) on input[name='toggled']
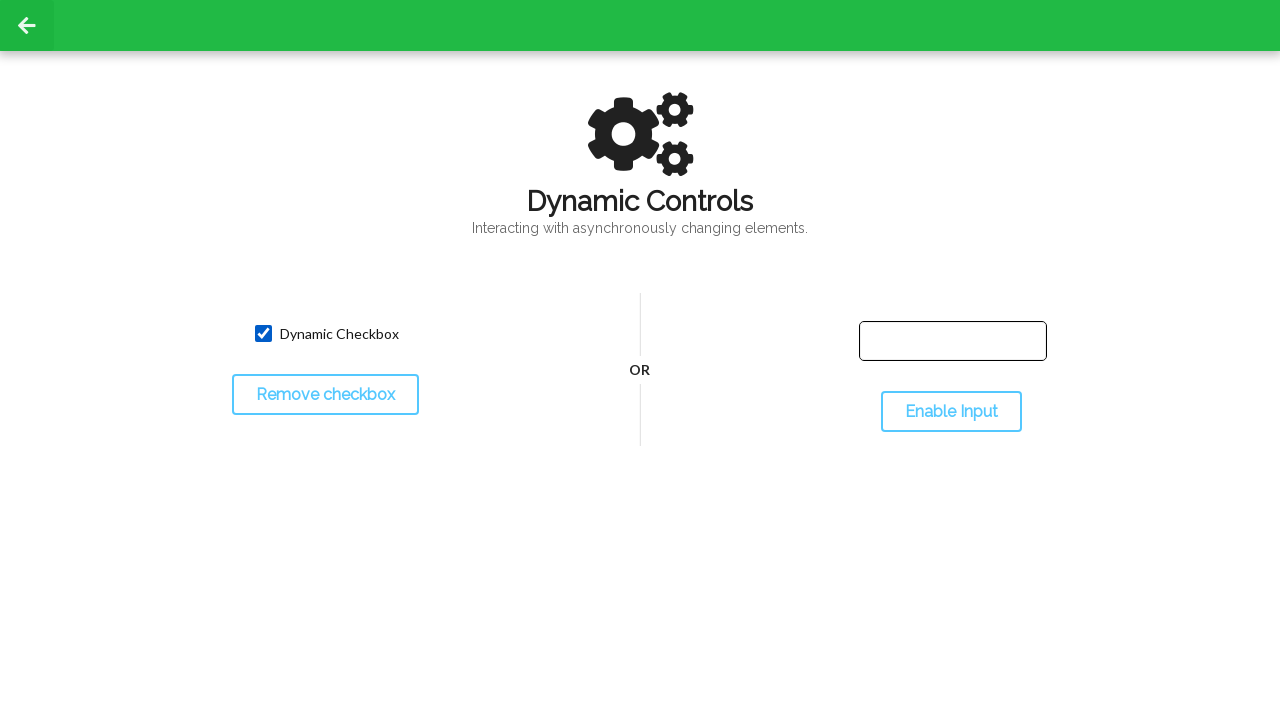

Clicked checkbox again to deselect it at (263, 334) on input[name='toggled']
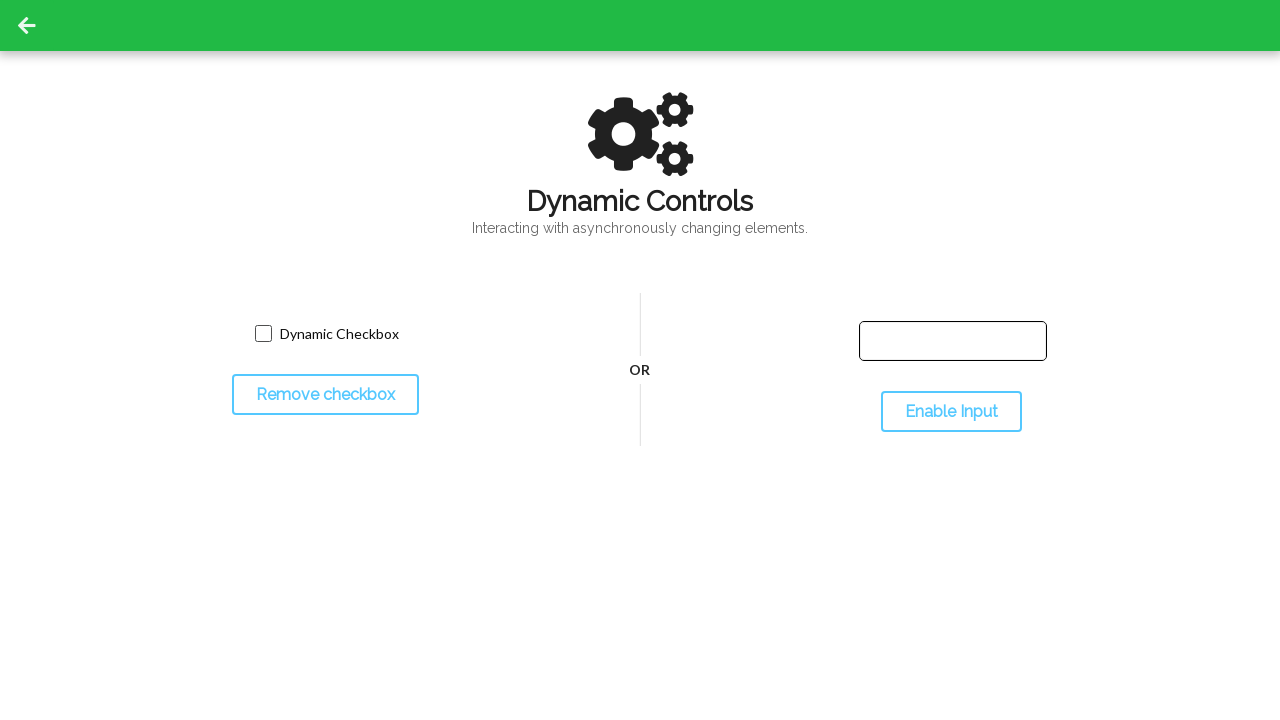

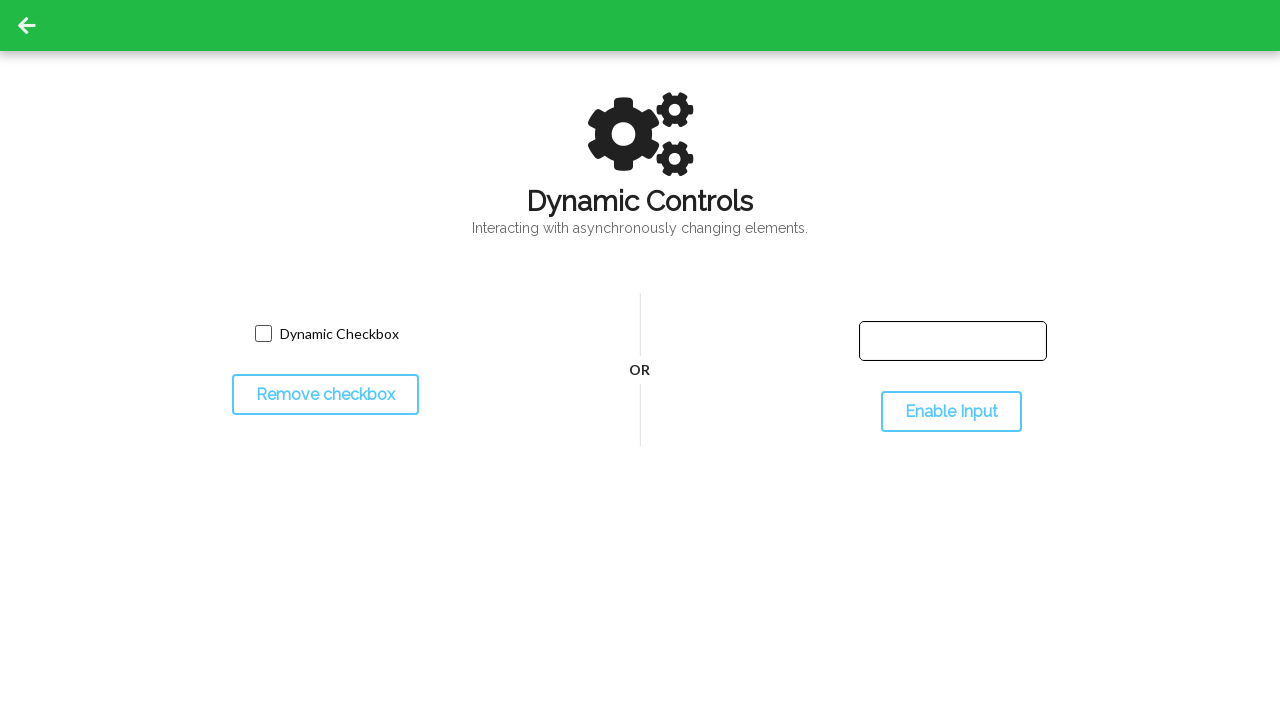